Scrolls to a table on the page and calculates the sum of values in the price column

Starting URL: https://www.rahulshettyacademy.com/AutomationPractice/

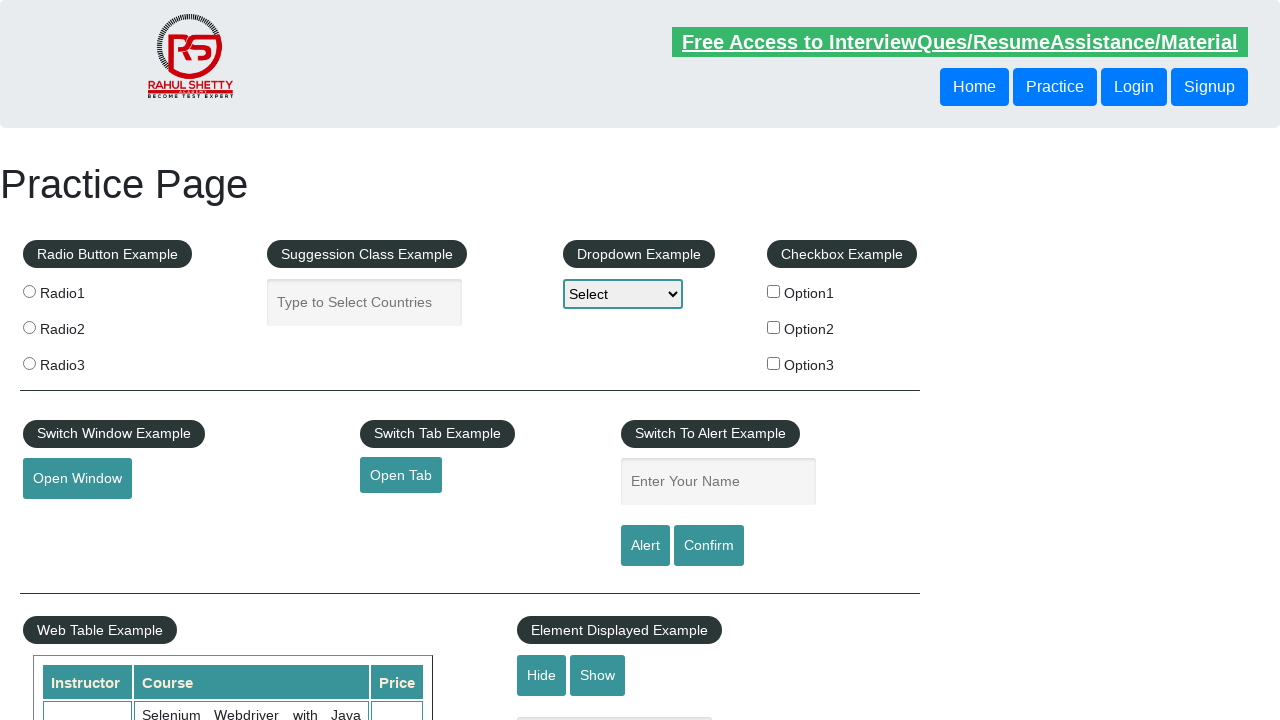

Scrolled down 800px to view the courses table
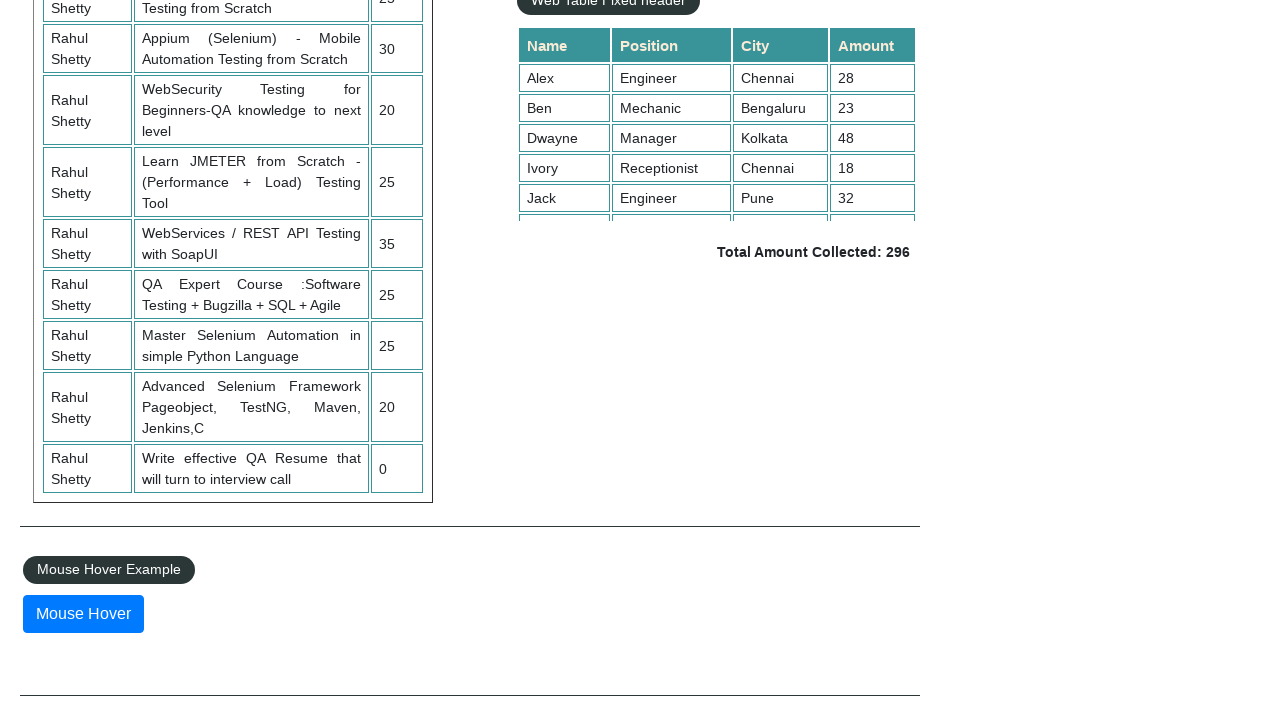

Located all price cells in the third column of the courses table
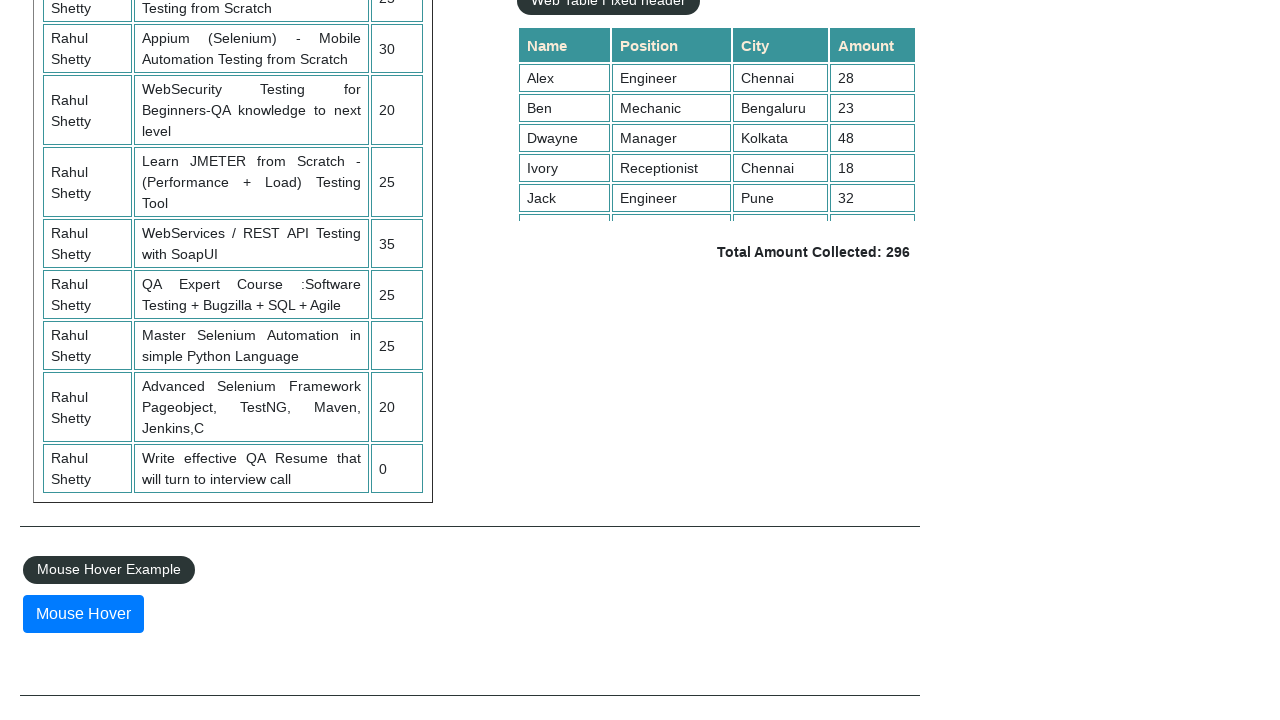

Calculated total sum of prices: 235
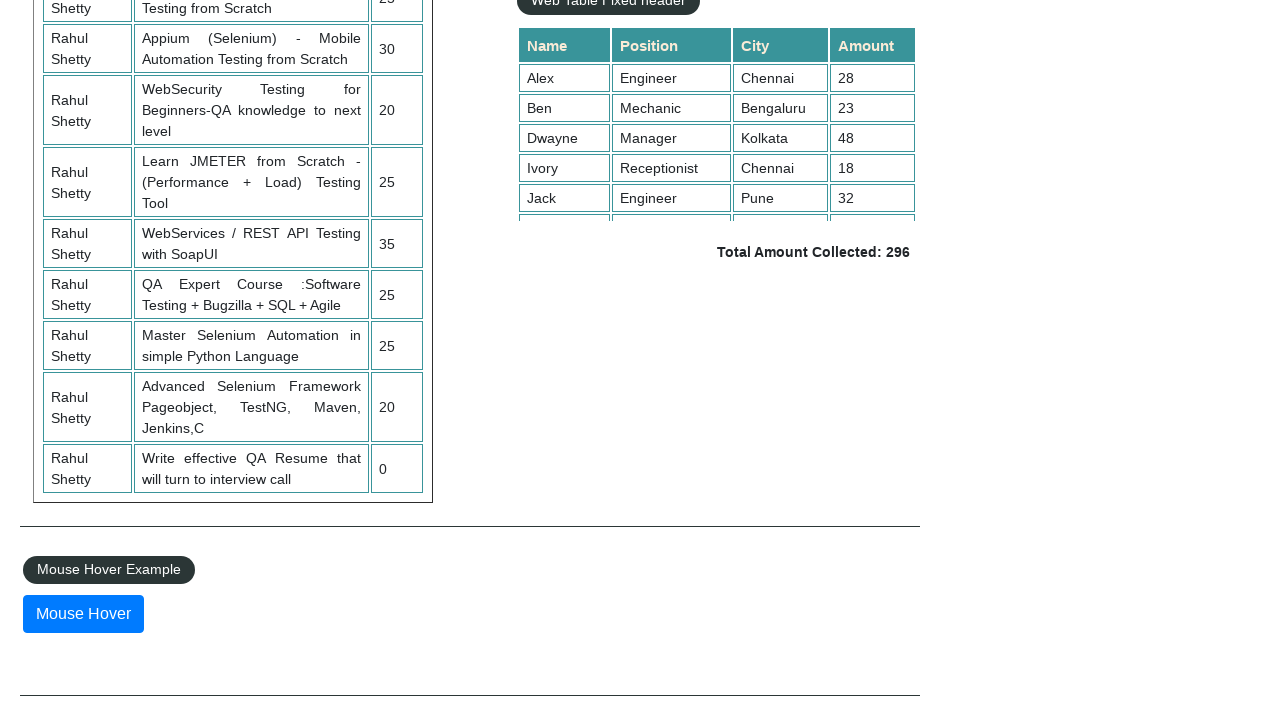

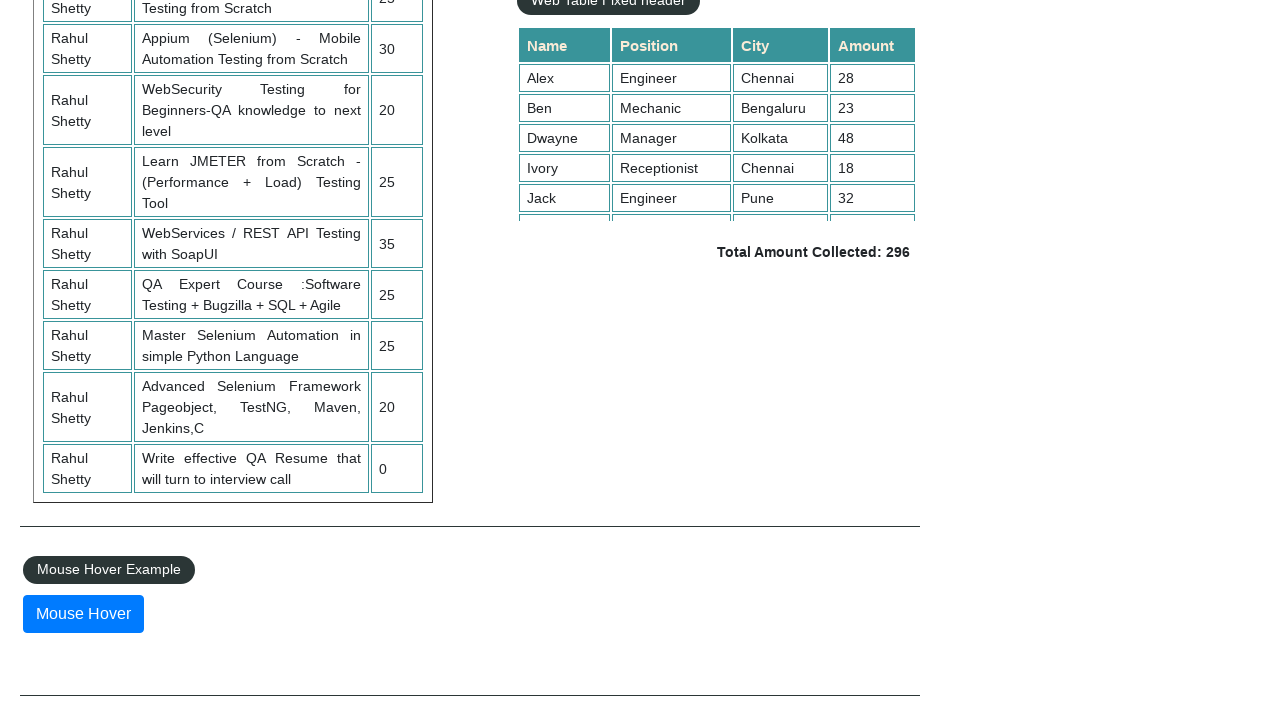